Tests a web form submission by filling a text field and clicking submit, then verifying the success message

Starting URL: https://www.selenium.dev/selenium/web/web-form.html

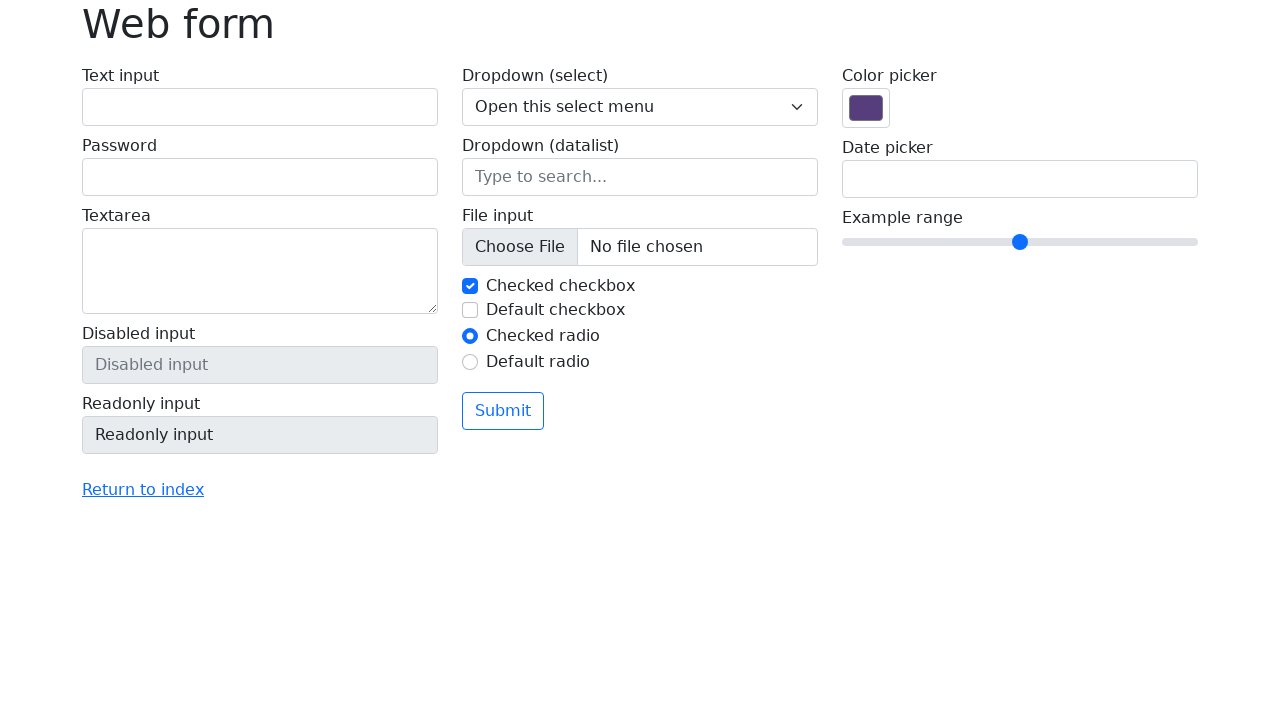

Filled text field with 'Selenium' on input[name='my-text']
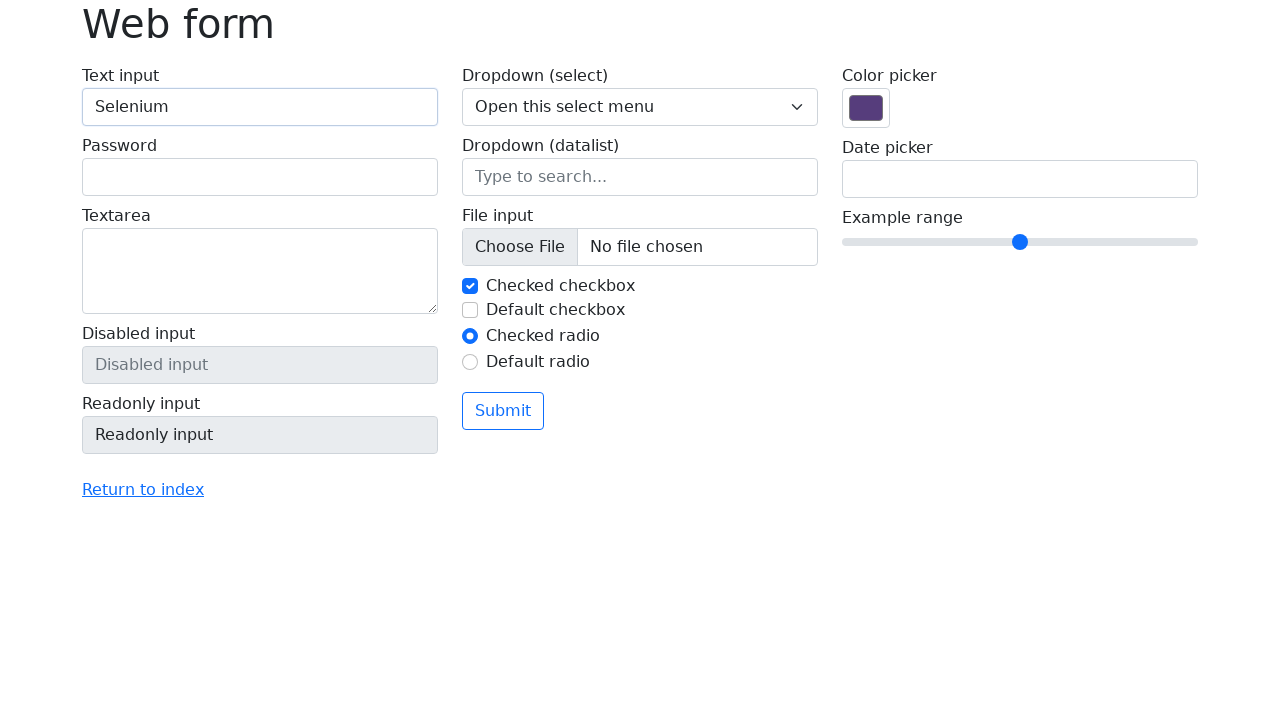

Clicked submit button at (503, 411) on button
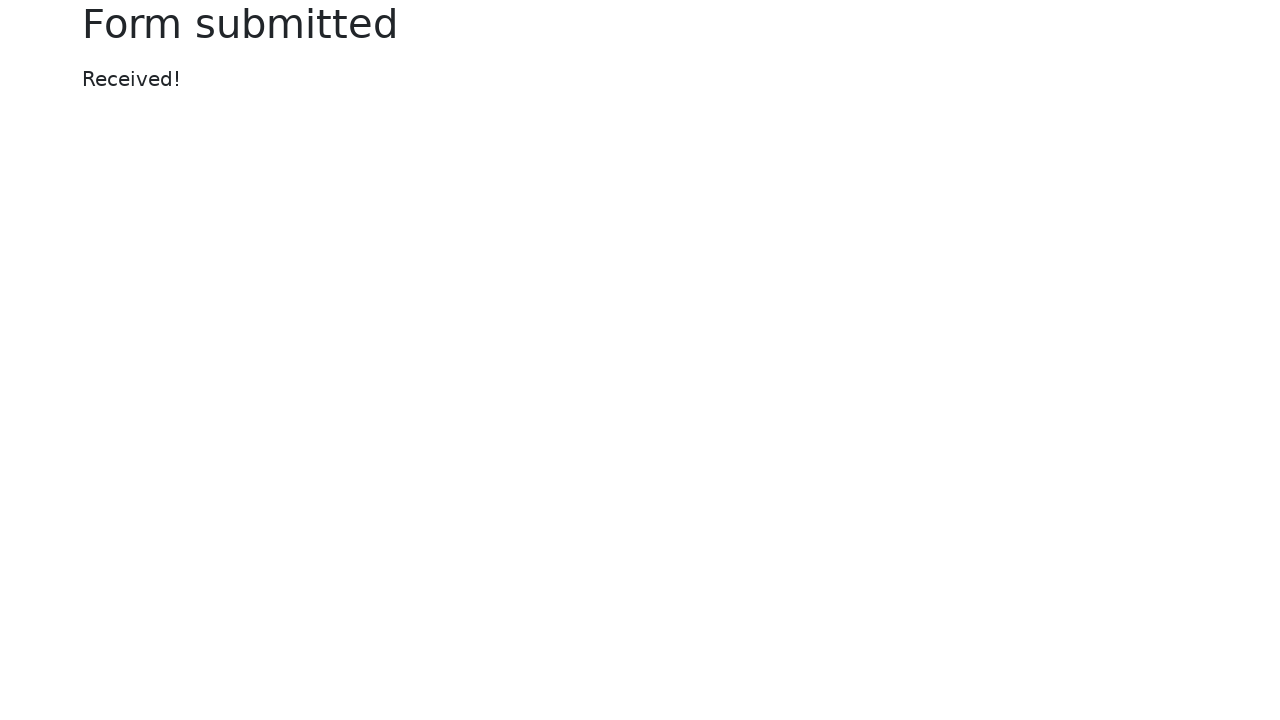

Success message element loaded
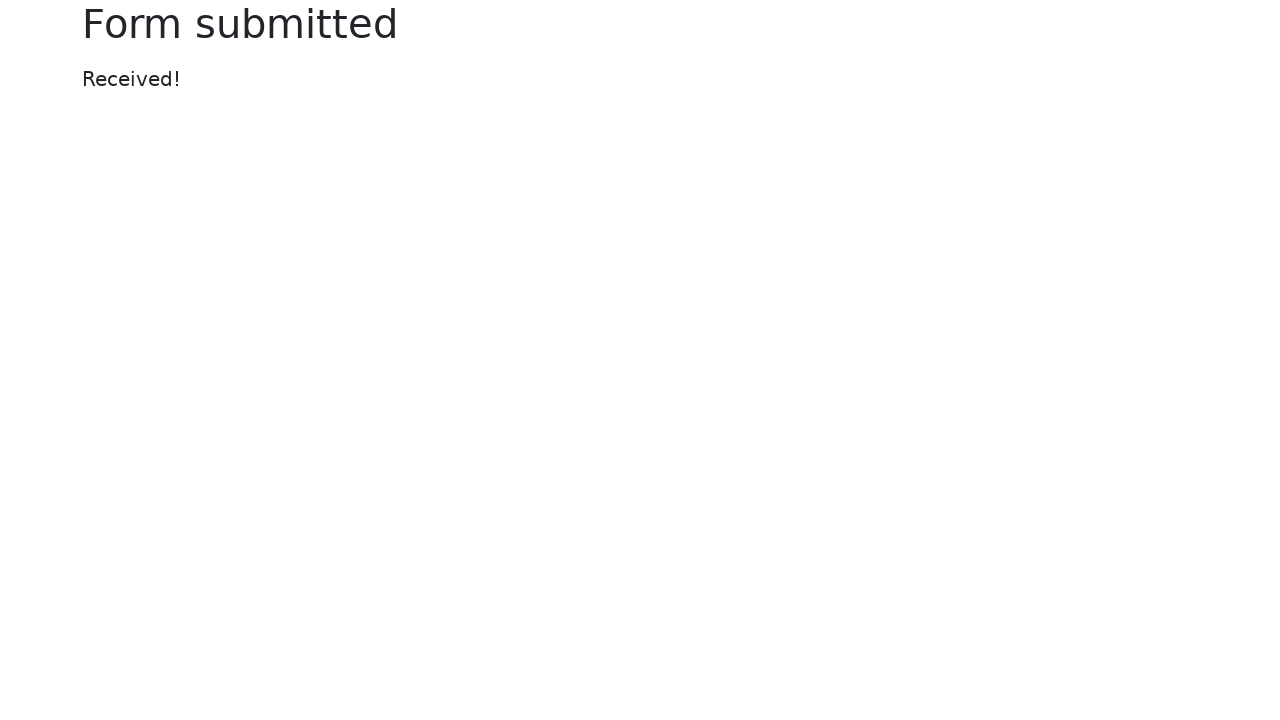

Verified success message displays 'Received!'
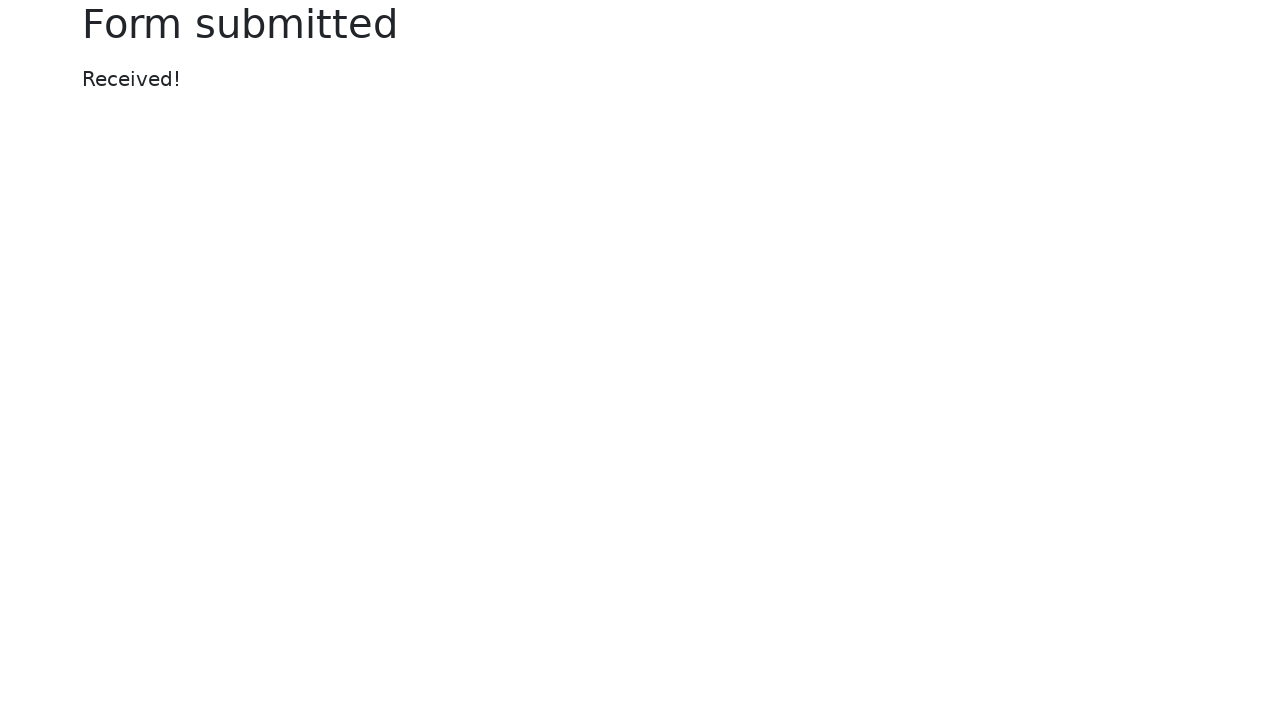

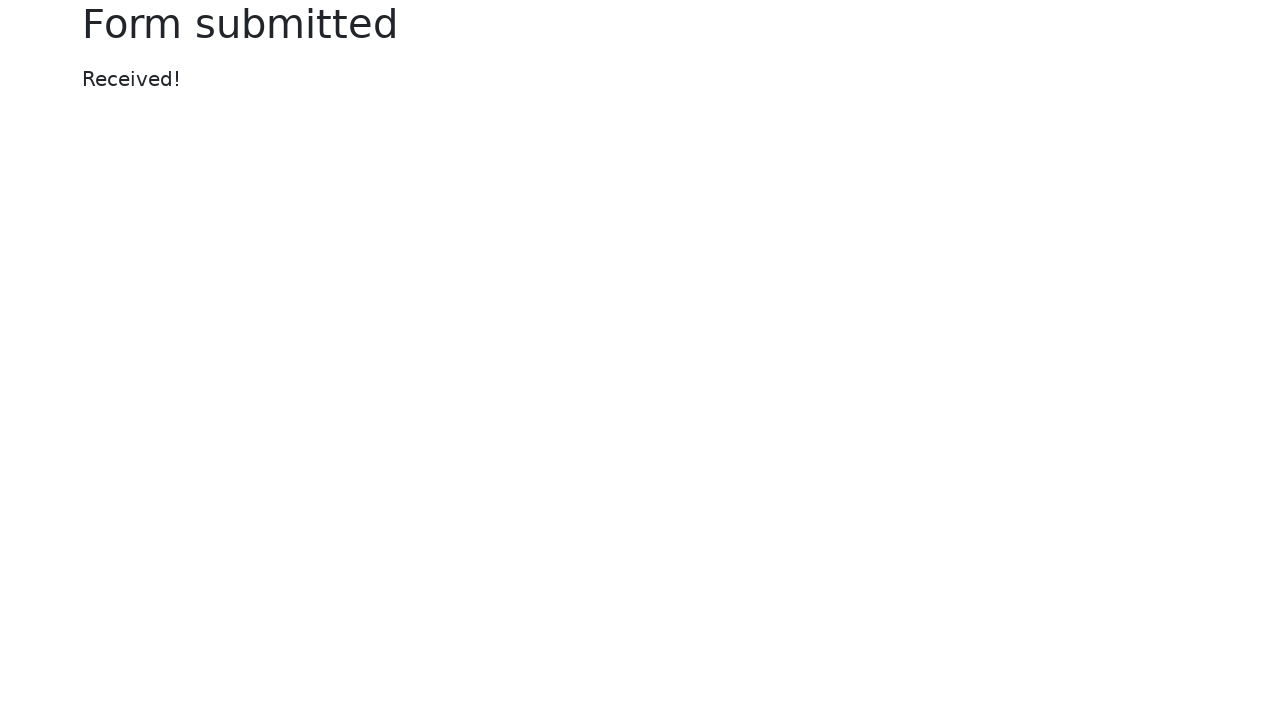